Tests various built-in assertions on a practice website, verifying page elements are visible, enabled, editable, and then fills a name input field to verify the value.

Starting URL: https://testautomationpractice.blogspot.com/

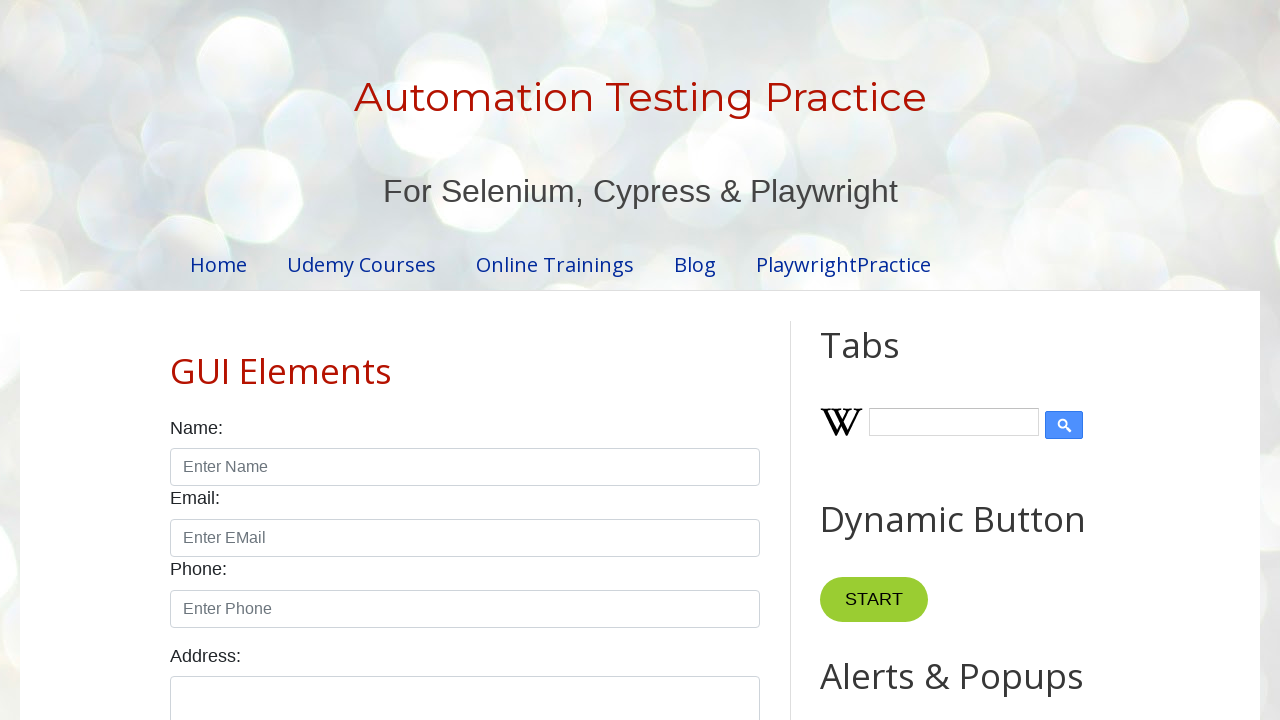

Waited for title heading to be visible
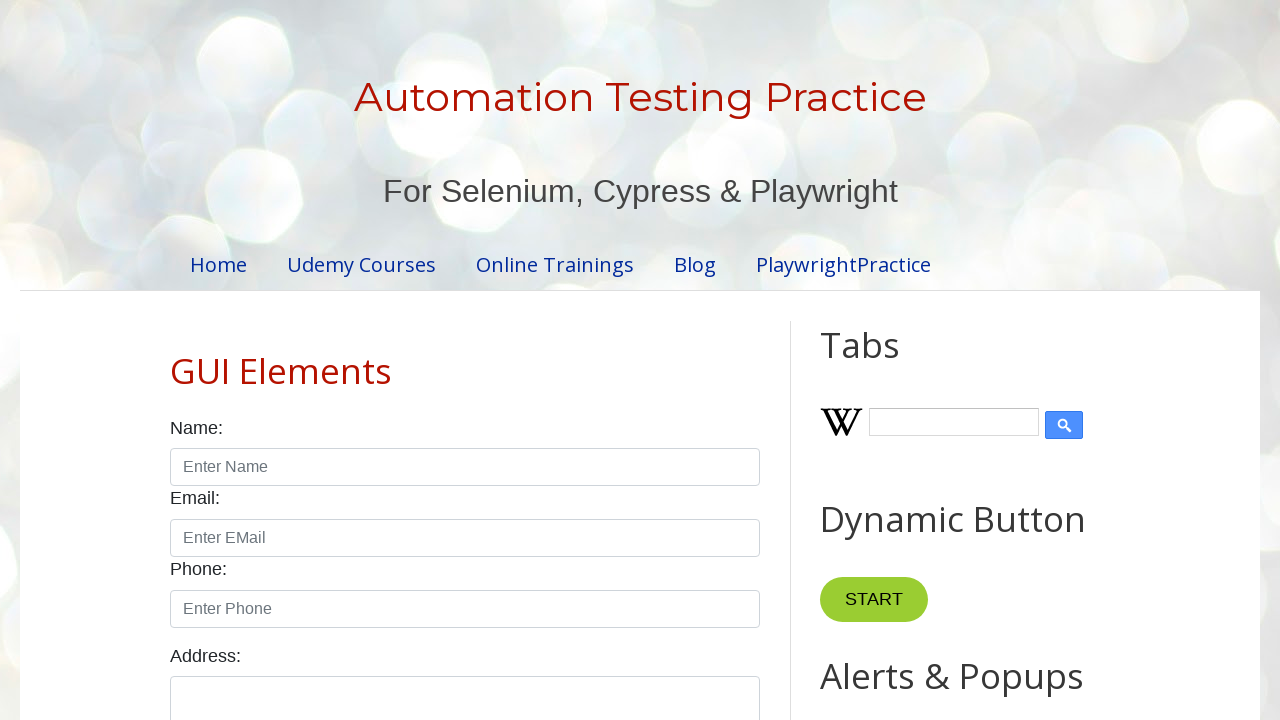

Waited for description paragraph to be visible
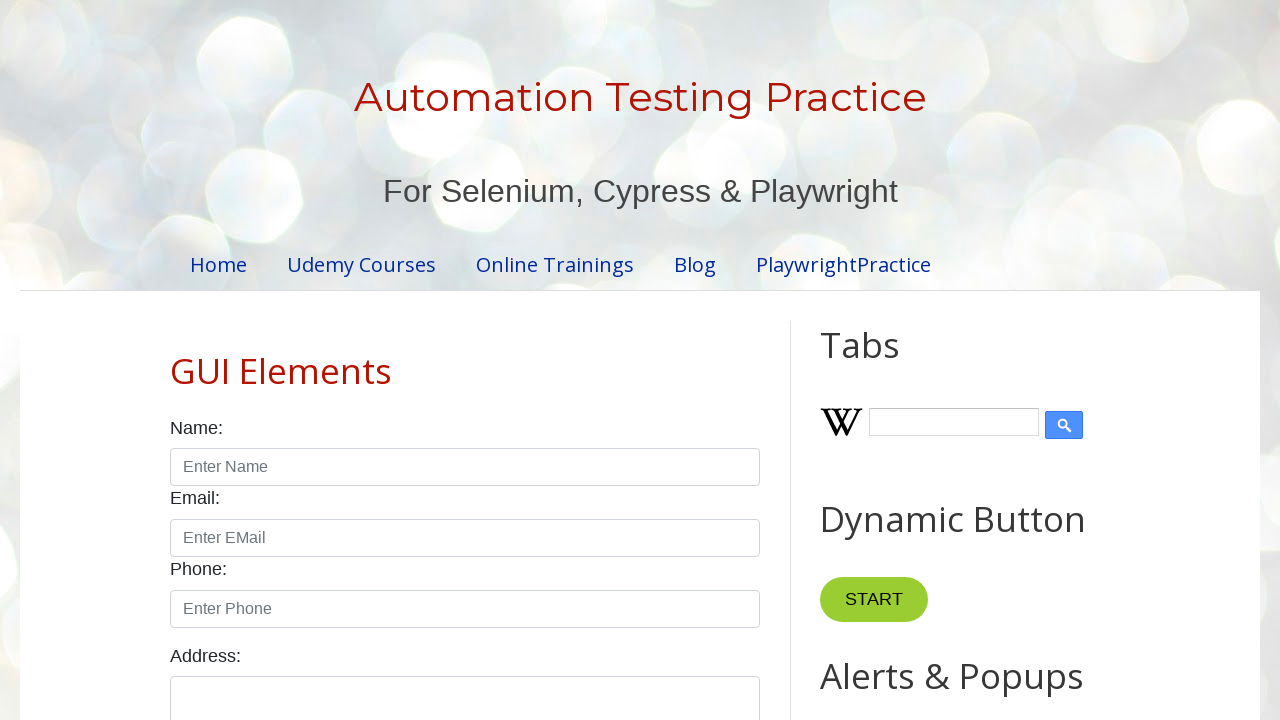

Waited for name input field to be visible and enabled
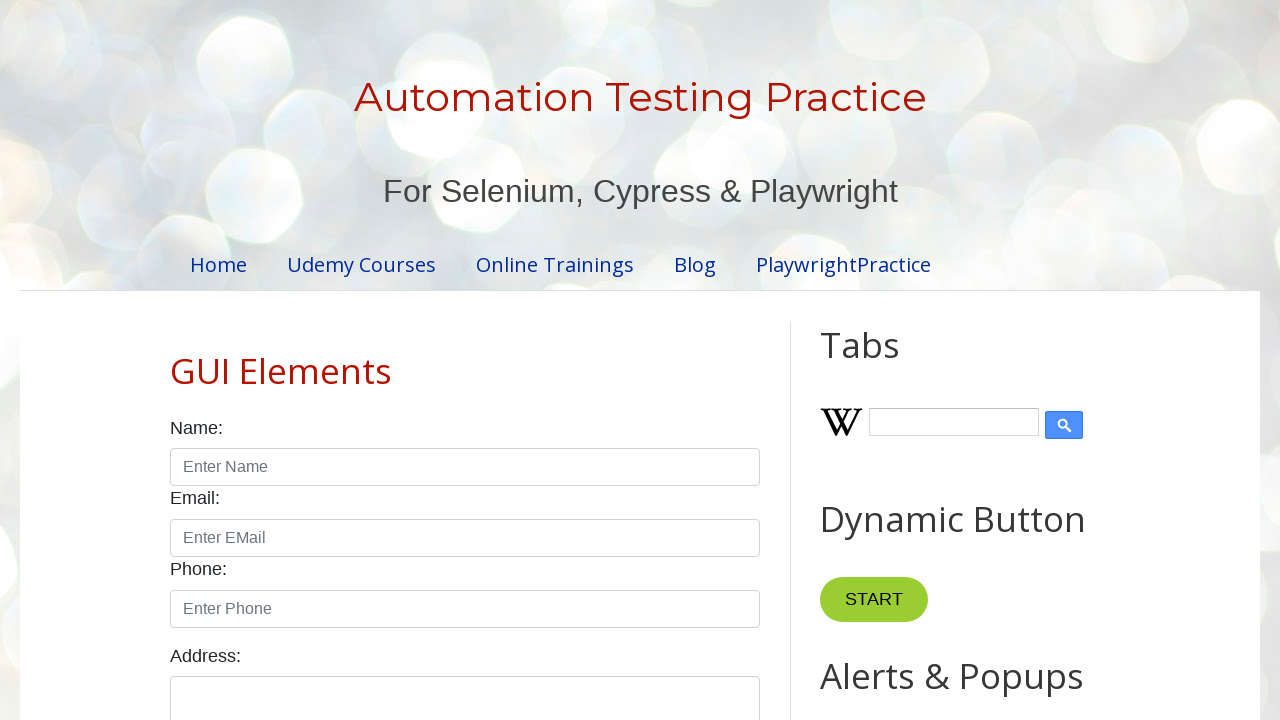

Filled name input field with 'playwright' on //input[@id='name']
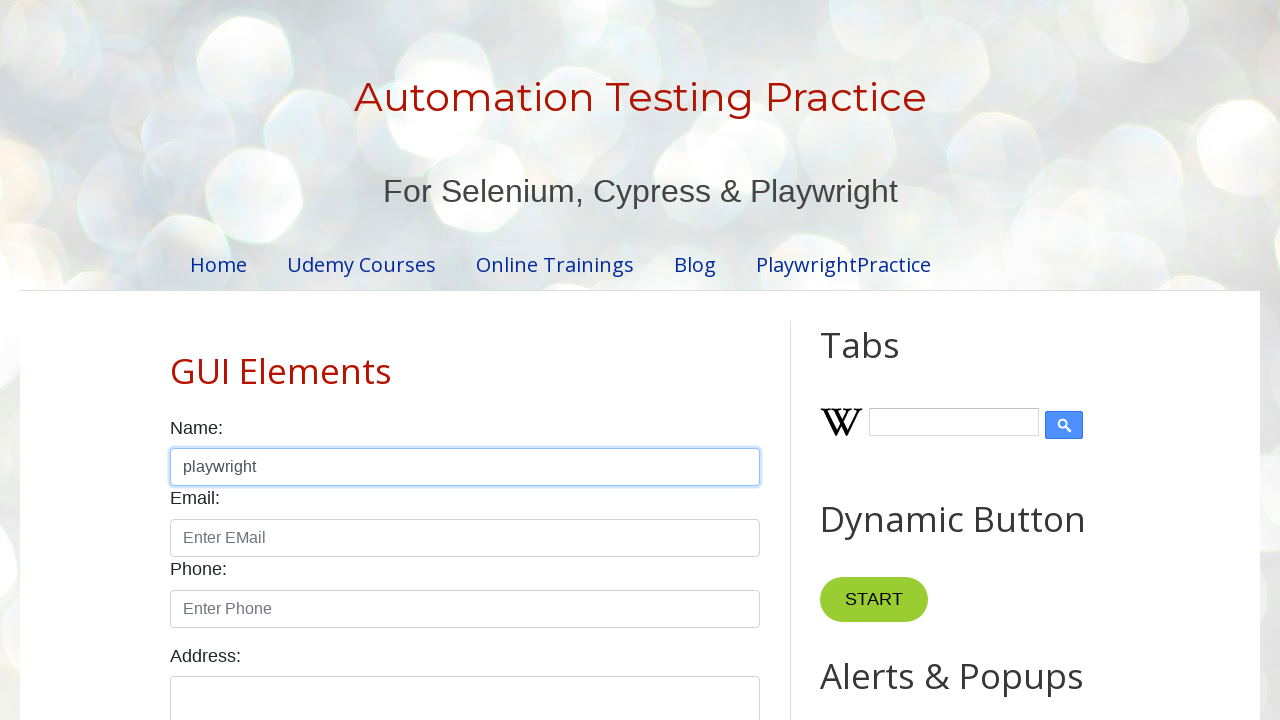

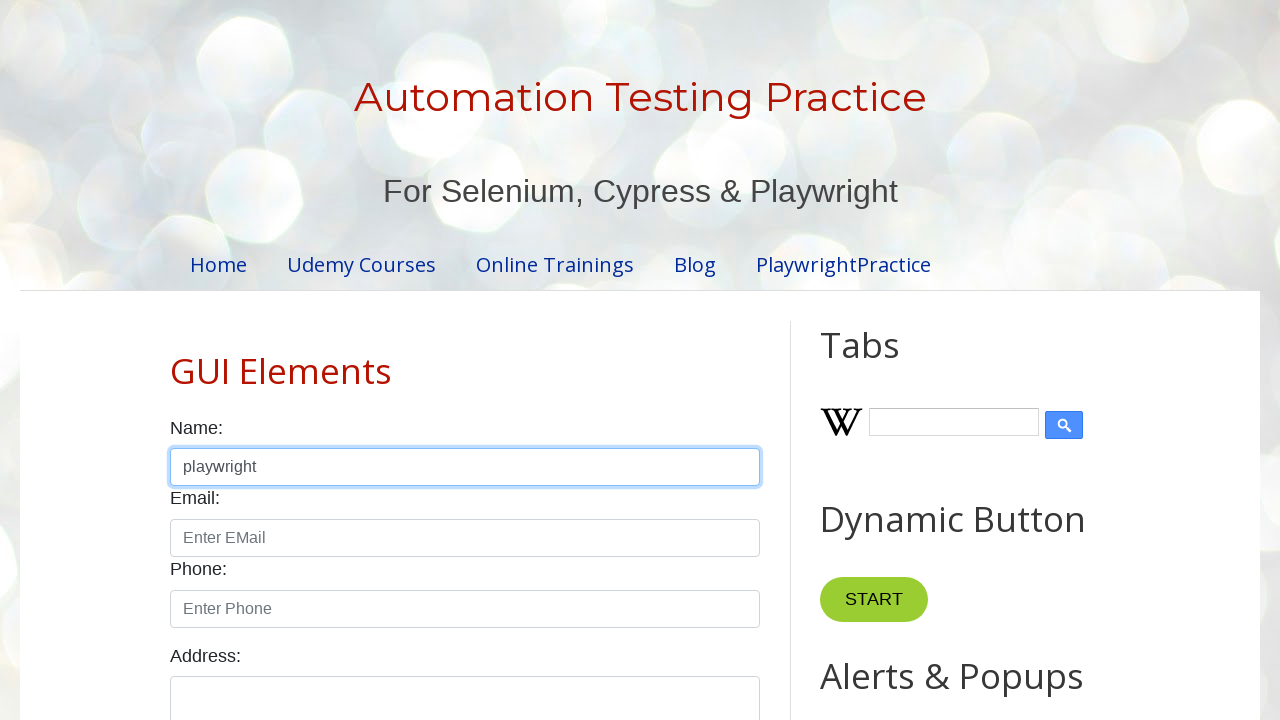